Tests keyboard and mouse input by clicking on a text field, entering text, and clicking a submit button

Starting URL: https://formy-project.herokuapp.com/keypress

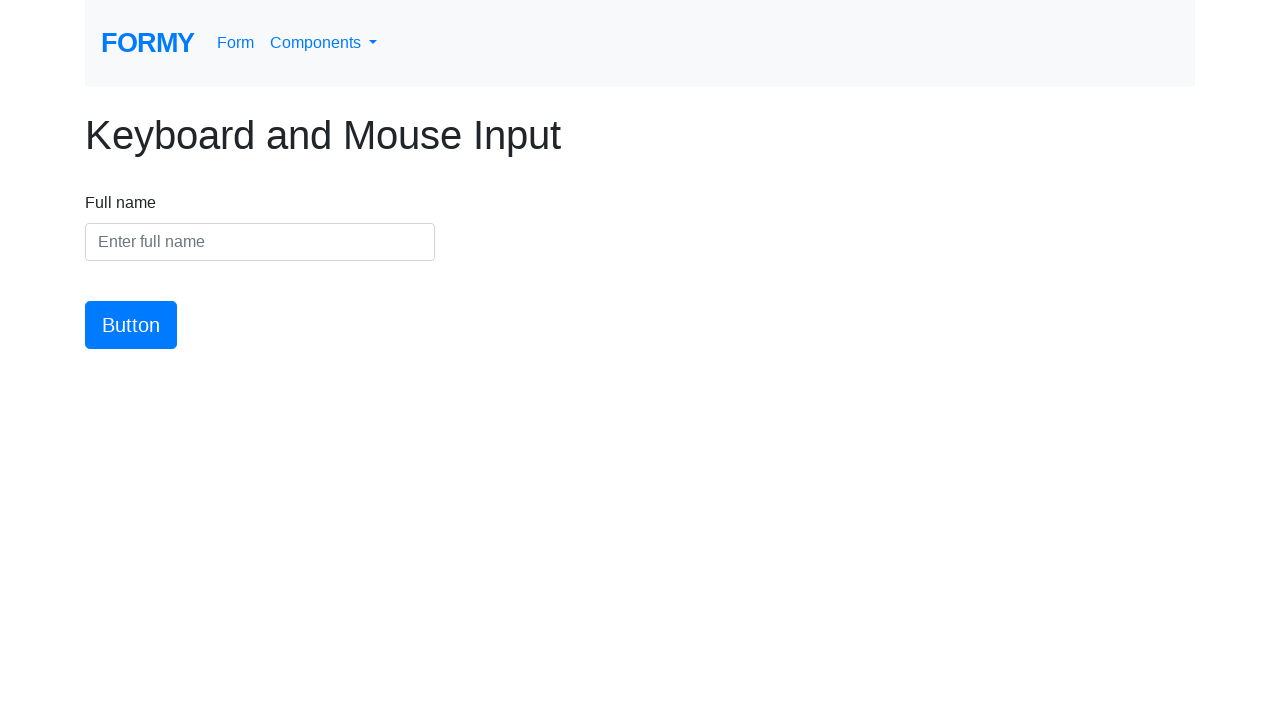

Clicked on the name field to activate it at (260, 242) on #name
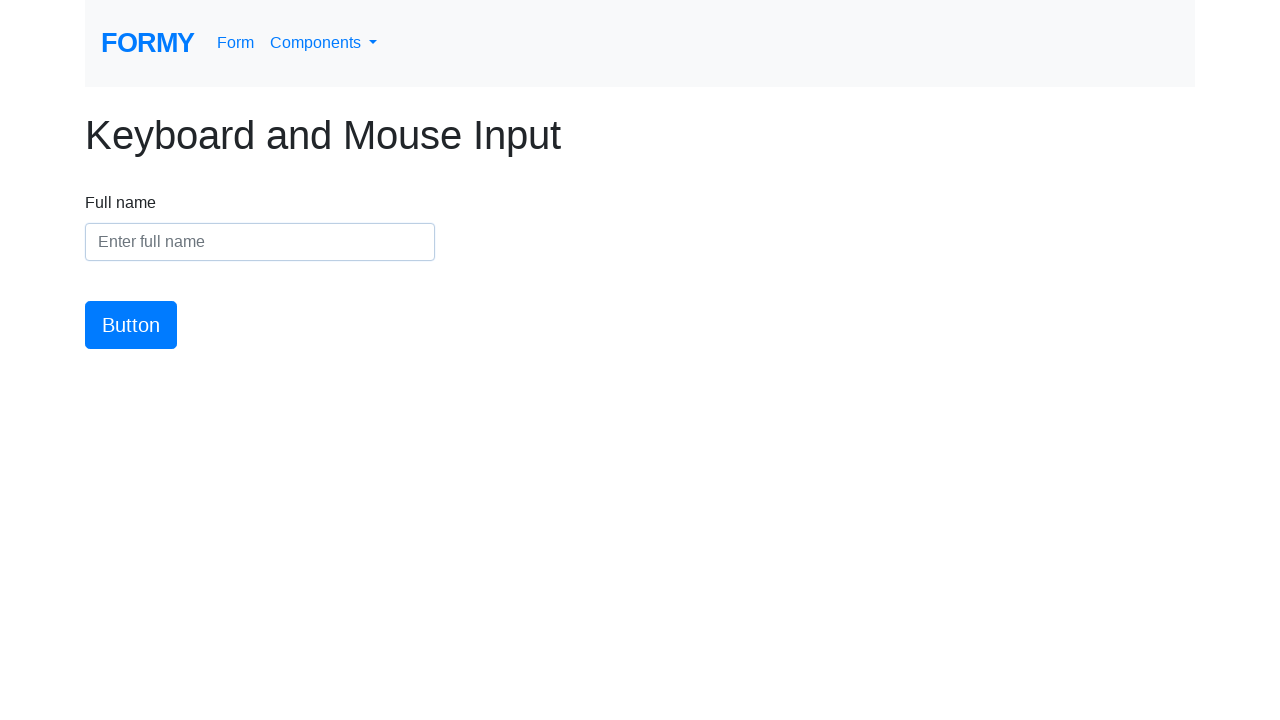

Entered 'Manoj' into the name field on #name
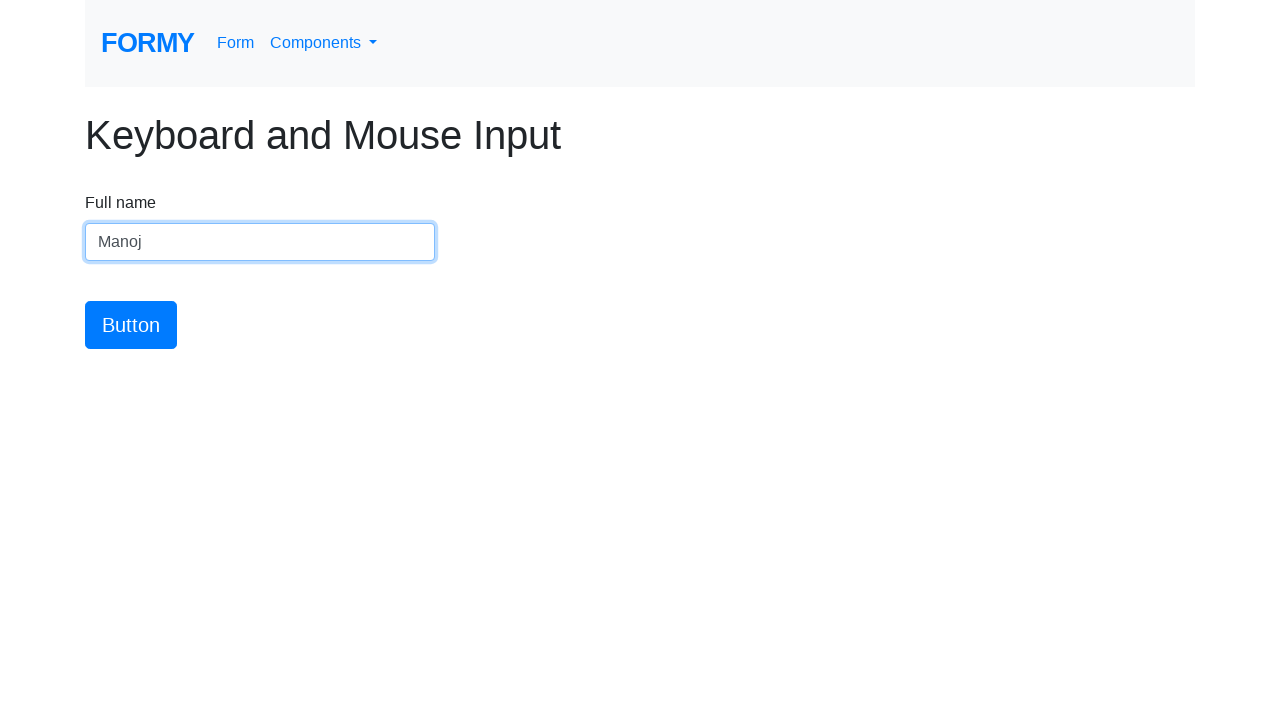

Clicked the submit button at (131, 325) on #button
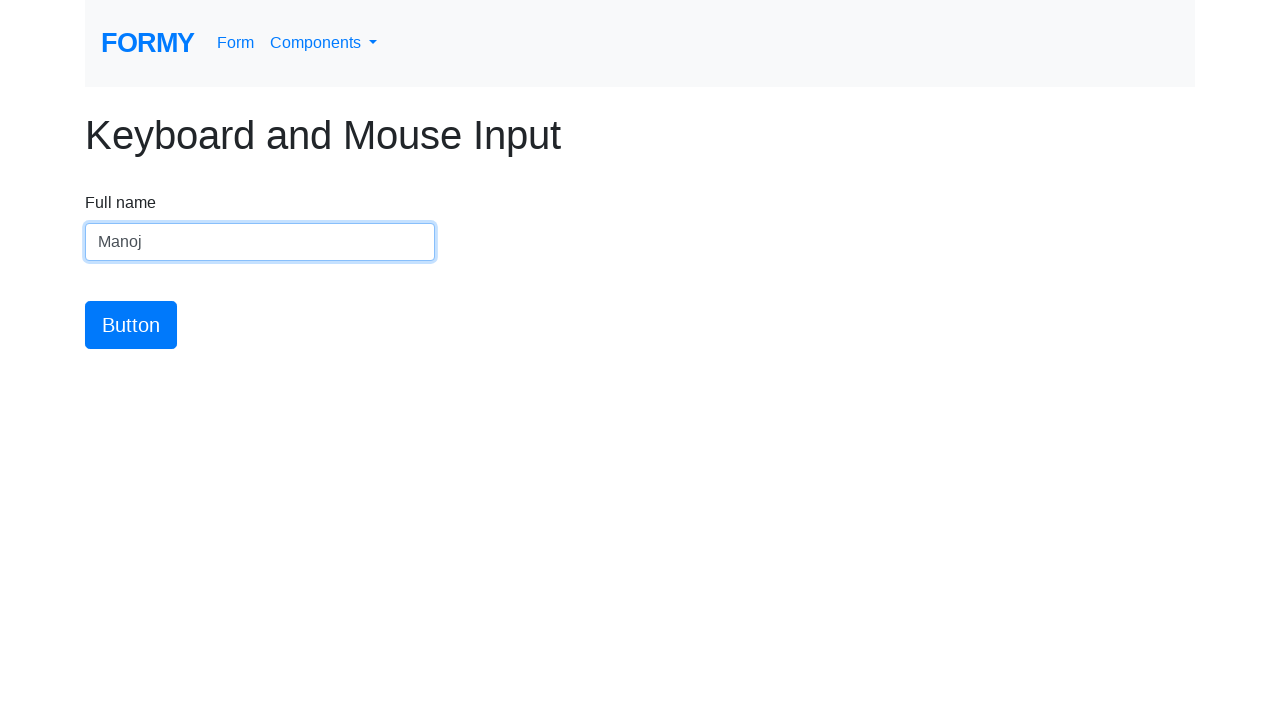

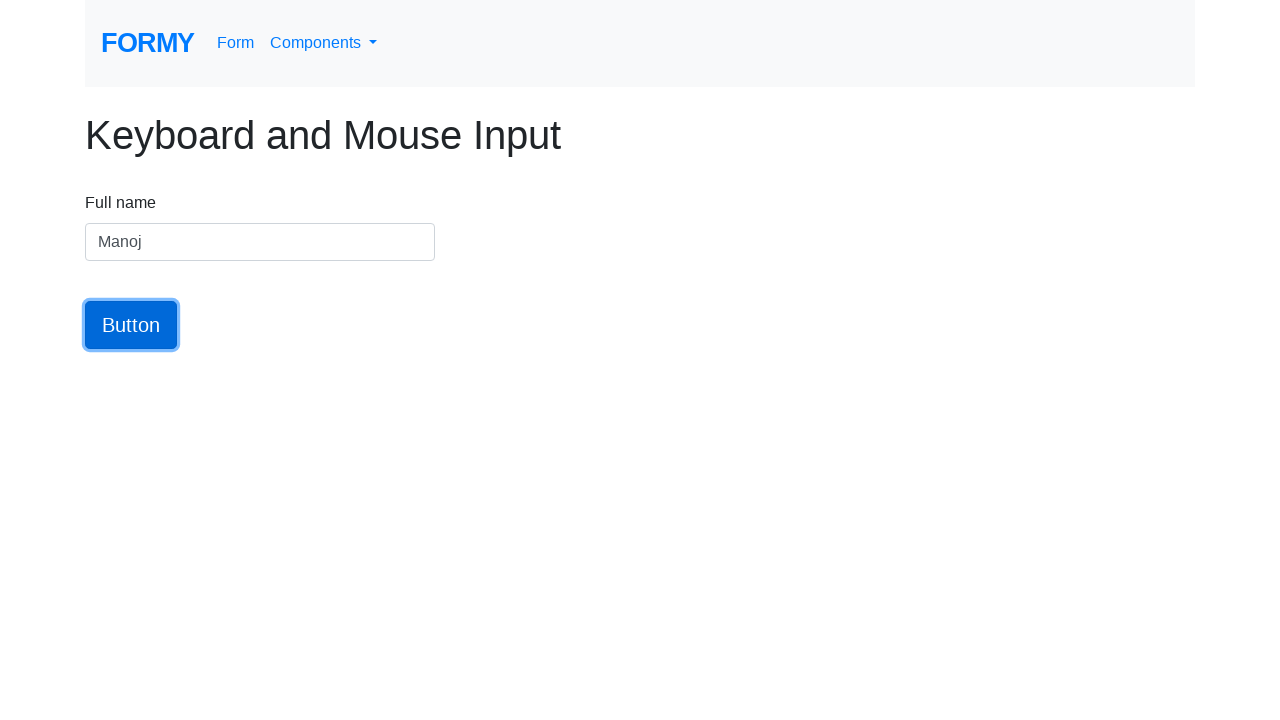